Tests static dropdown functionality by navigating to the dropdown page and selecting the second option from the dropdown menu using index selection.

Starting URL: https://the-internet.herokuapp.com/

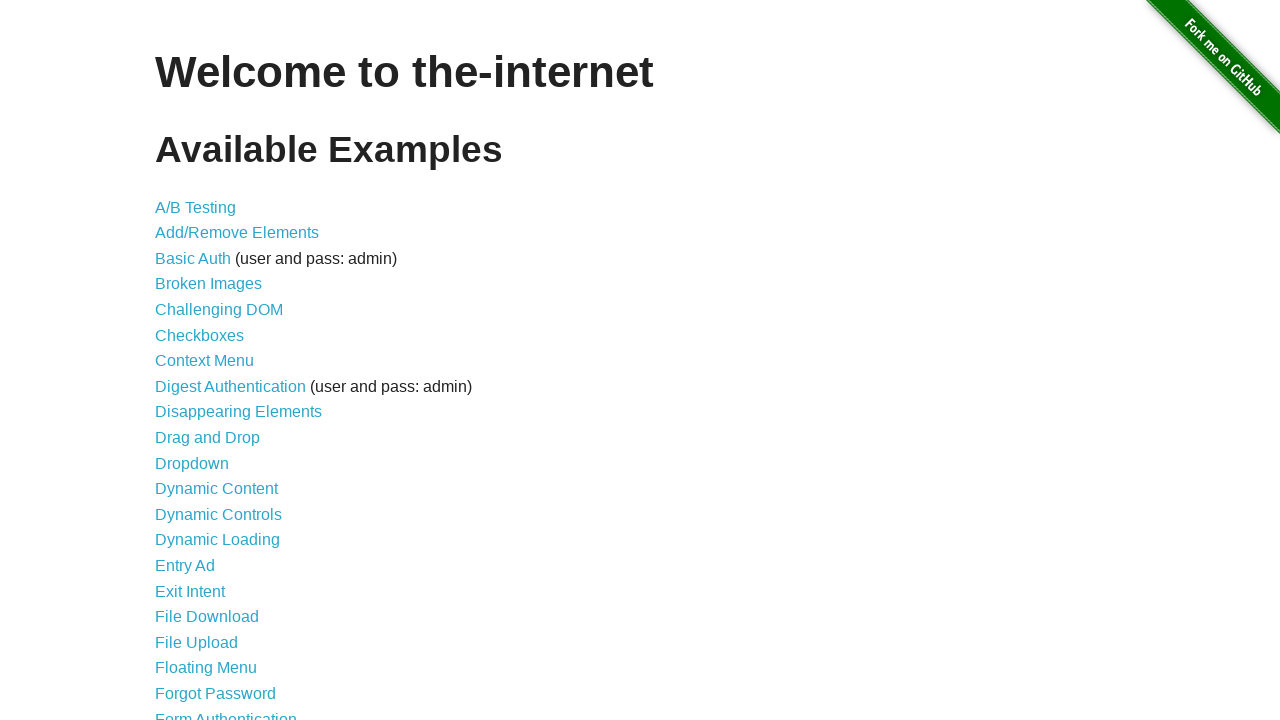

Clicked on the Dropdown link to navigate to dropdown page at (192, 463) on text=Dropdown
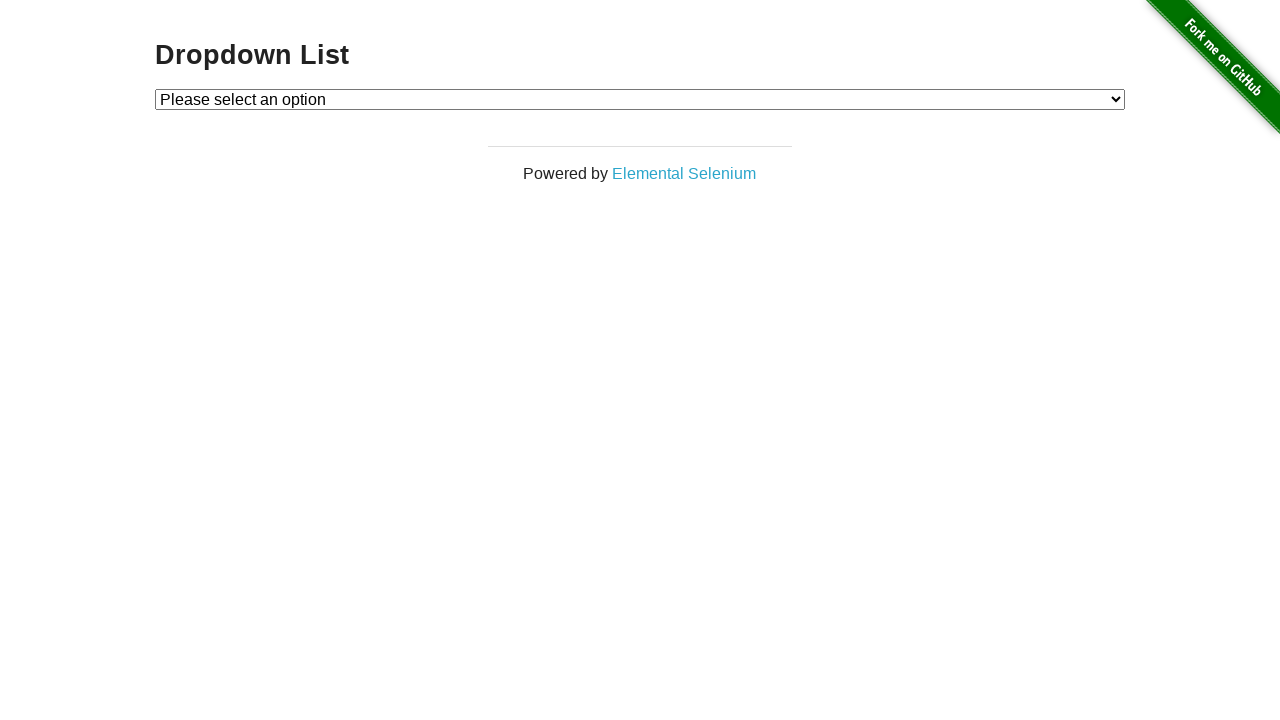

Dropdown element is now visible
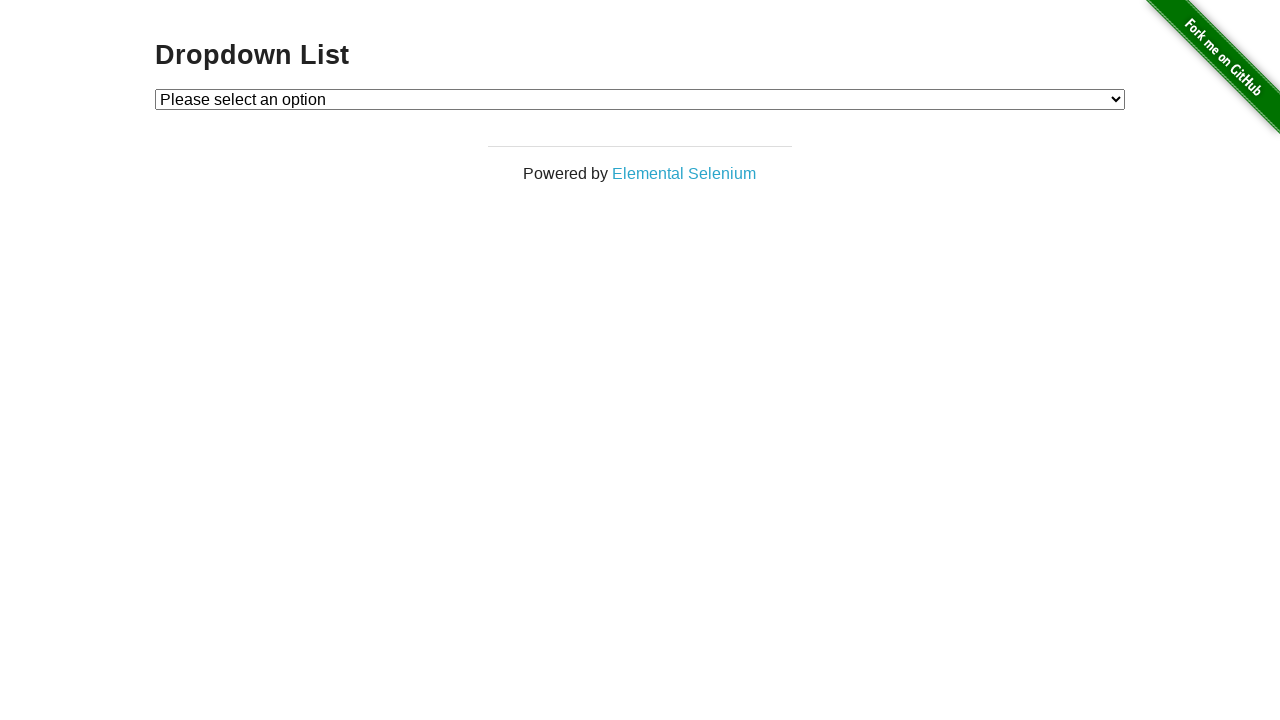

Selected the second option from the dropdown menu using index 2 on #dropdown
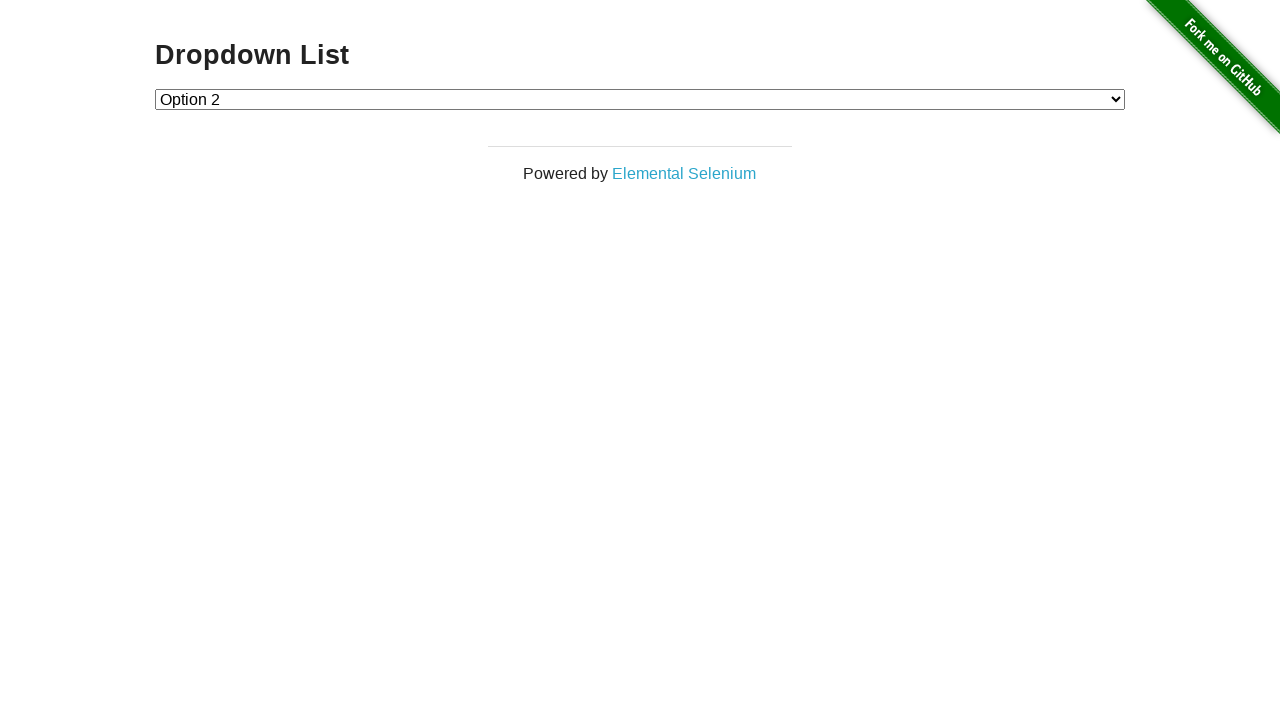

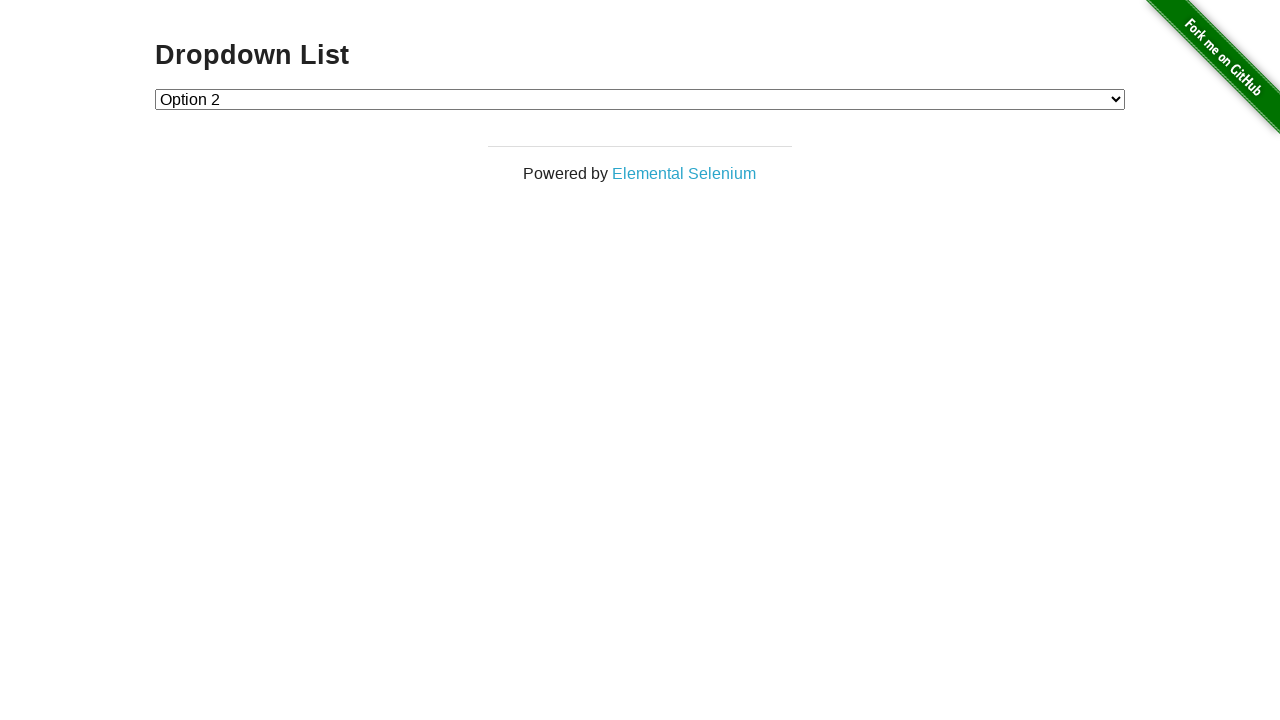